Tests that an invalid email format (invalid@domain..com) triggers the email validation error message.

Starting URL: https://auth.votify.app/cs/sign-up?

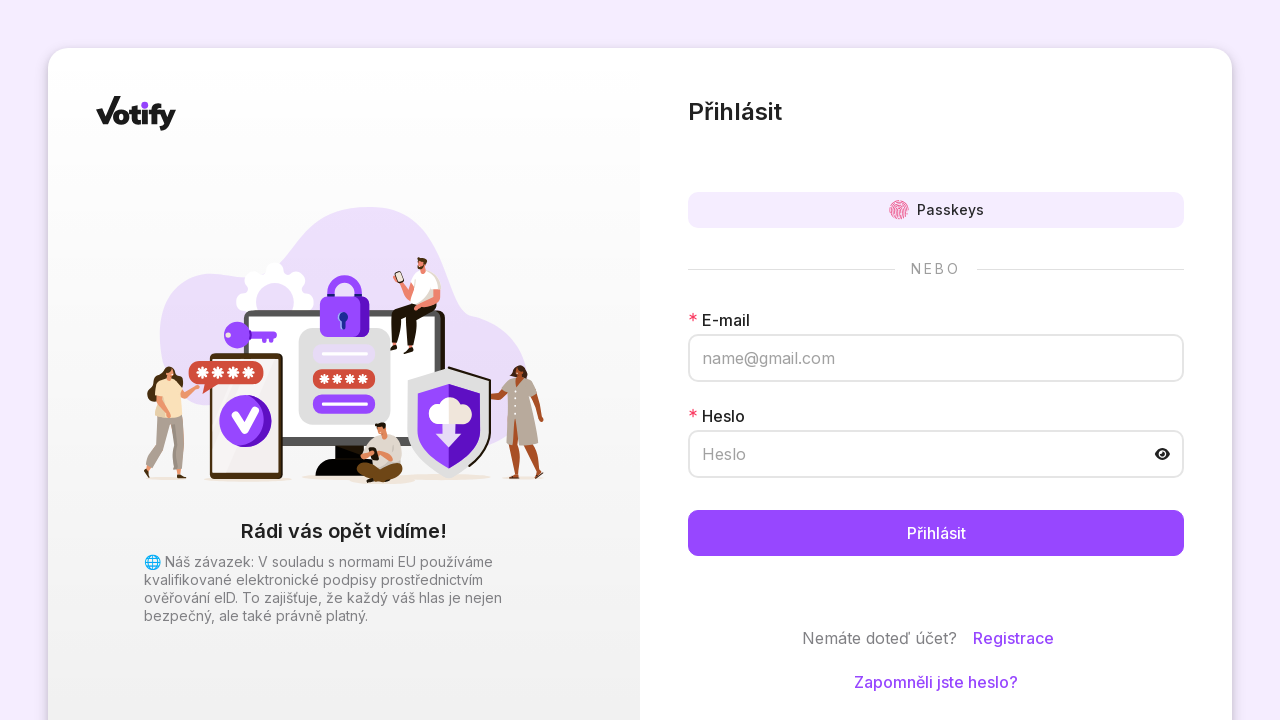

Filled email field with invalid format 'invalid@domain..com' on [placeholder='name@gmail.com']
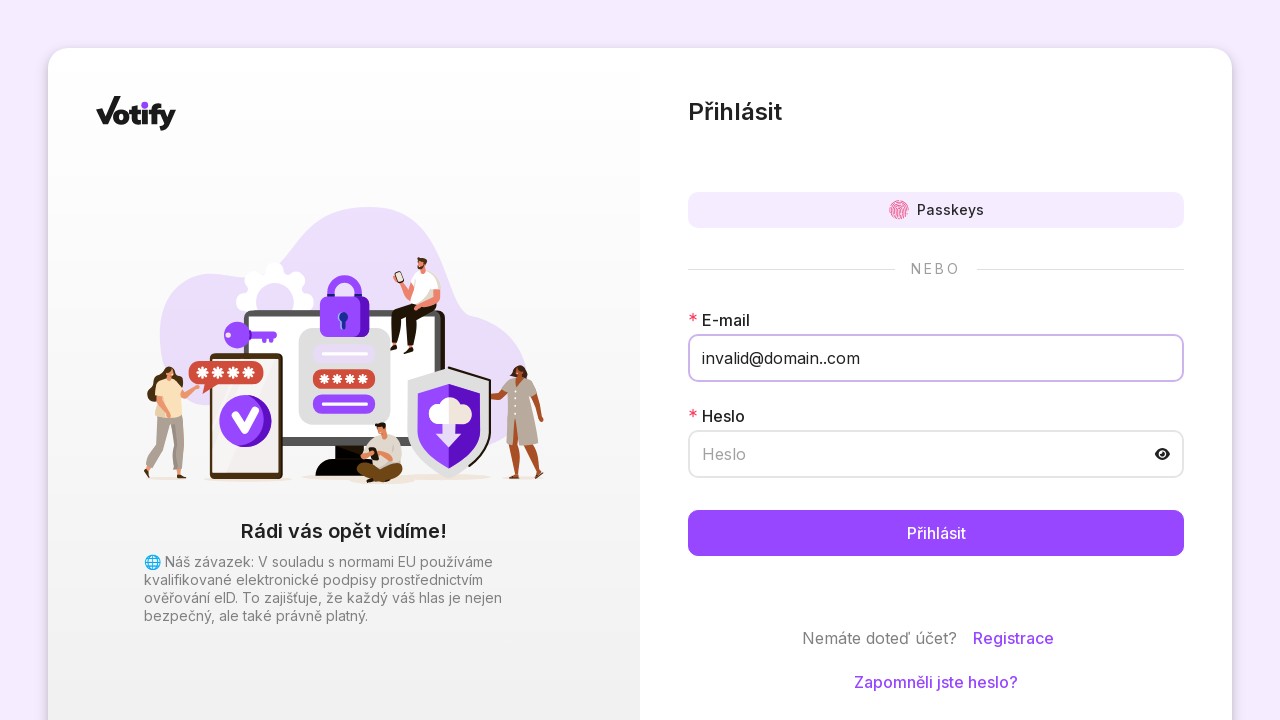

Clicked Registrace (Registration) button at (1014, 638) on internal:role=button[name="Registrace"i]
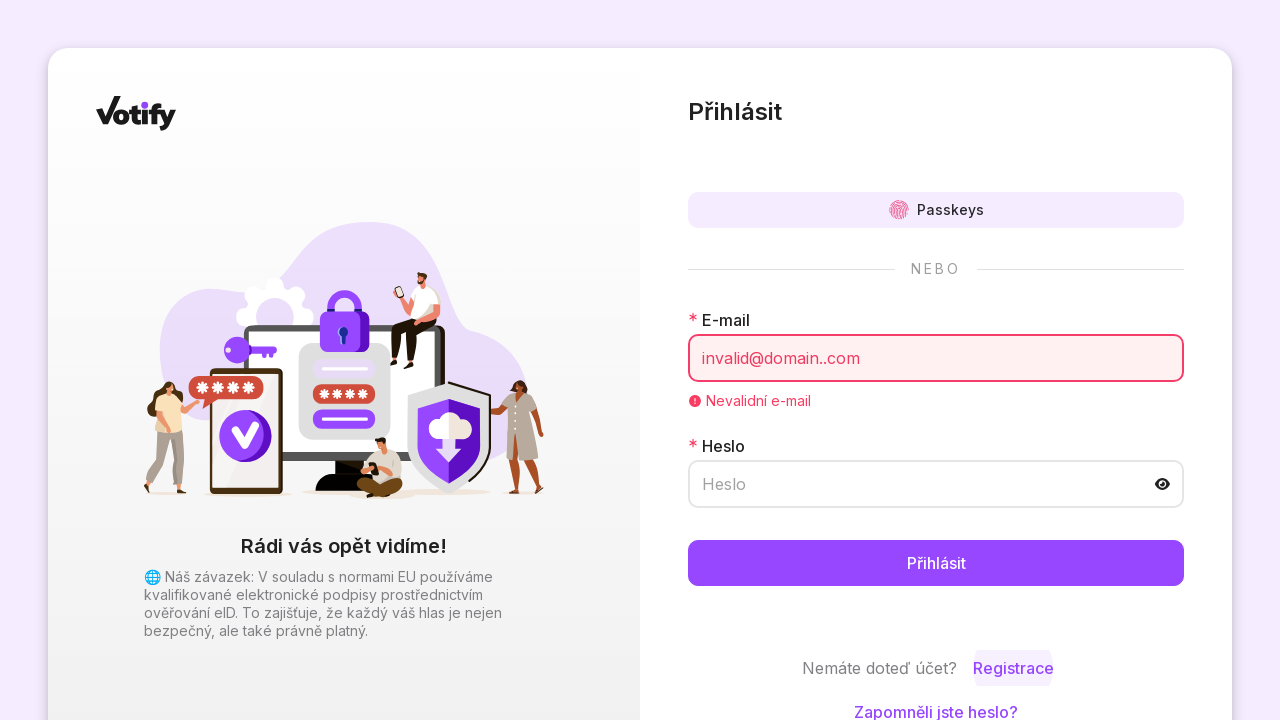

Email validation error message 'Nevalidní e-mail' appeared
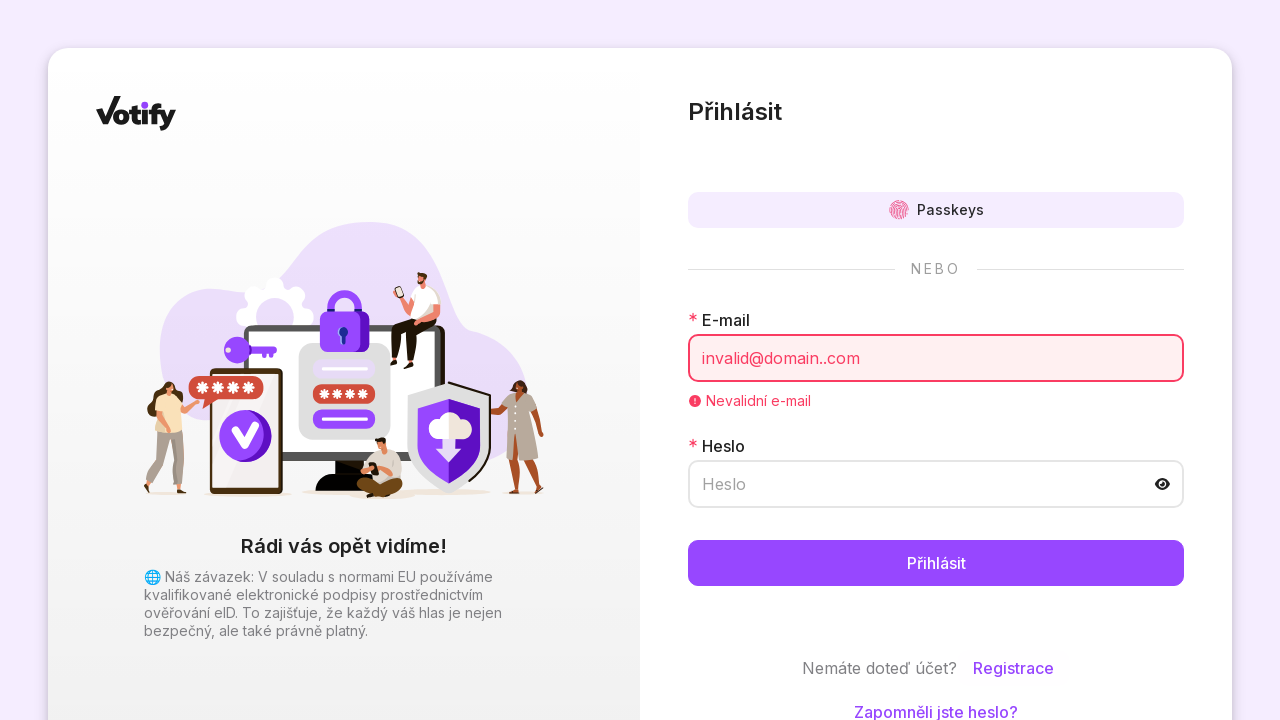

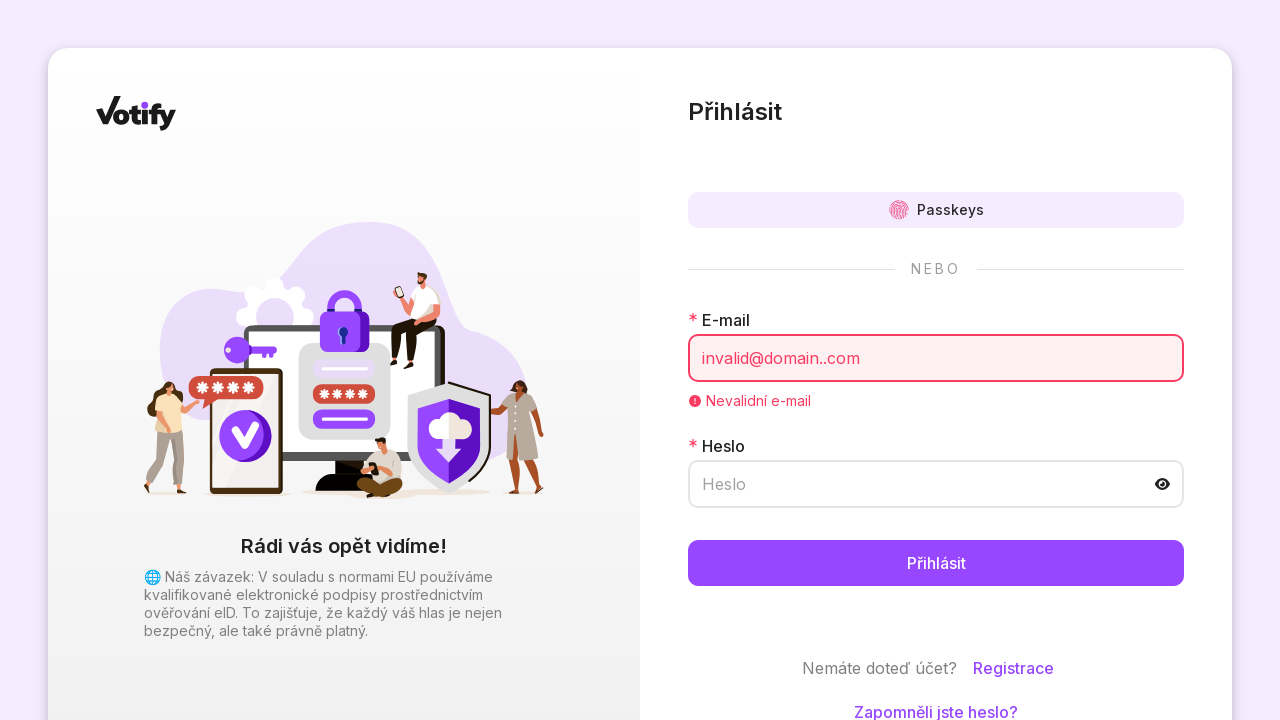